Tests navigation by visiting the homepage, then navigating to the about-us page and verifying the URL is correct.

Starting URL: https://agilekey.co.in/

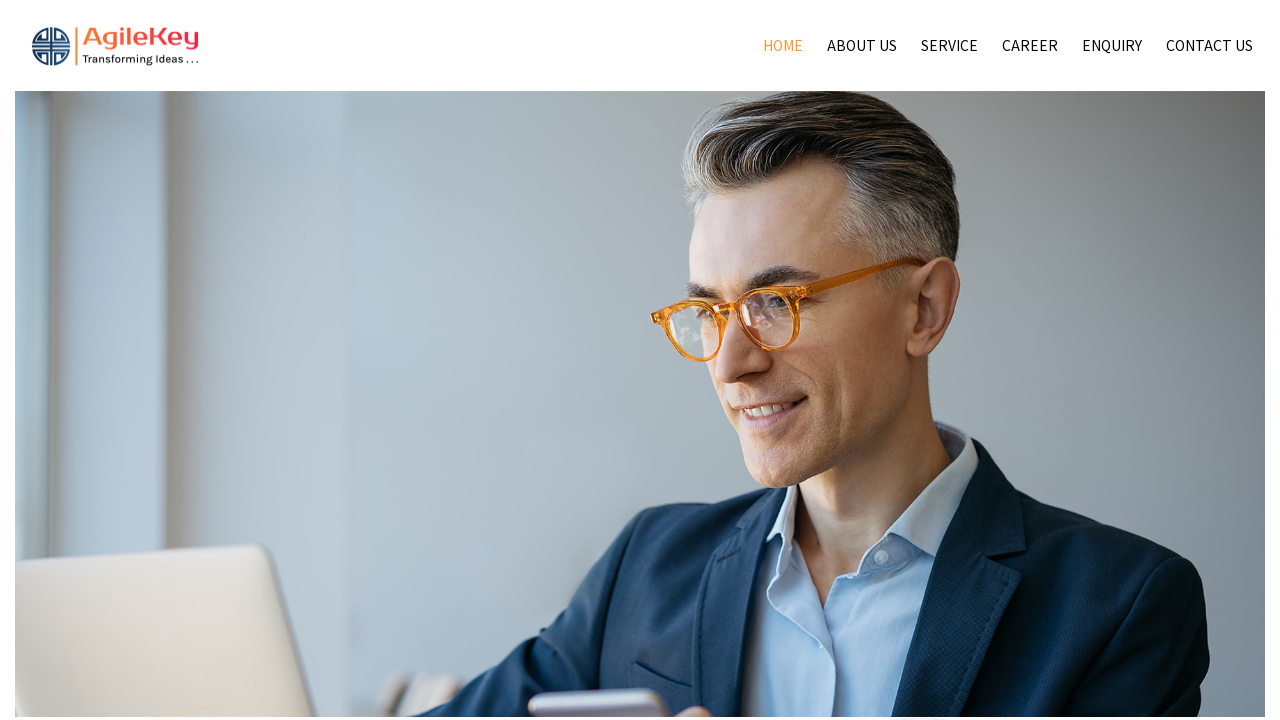

Navigated to about-us page at https://agilekey.co.in/about-us-3/
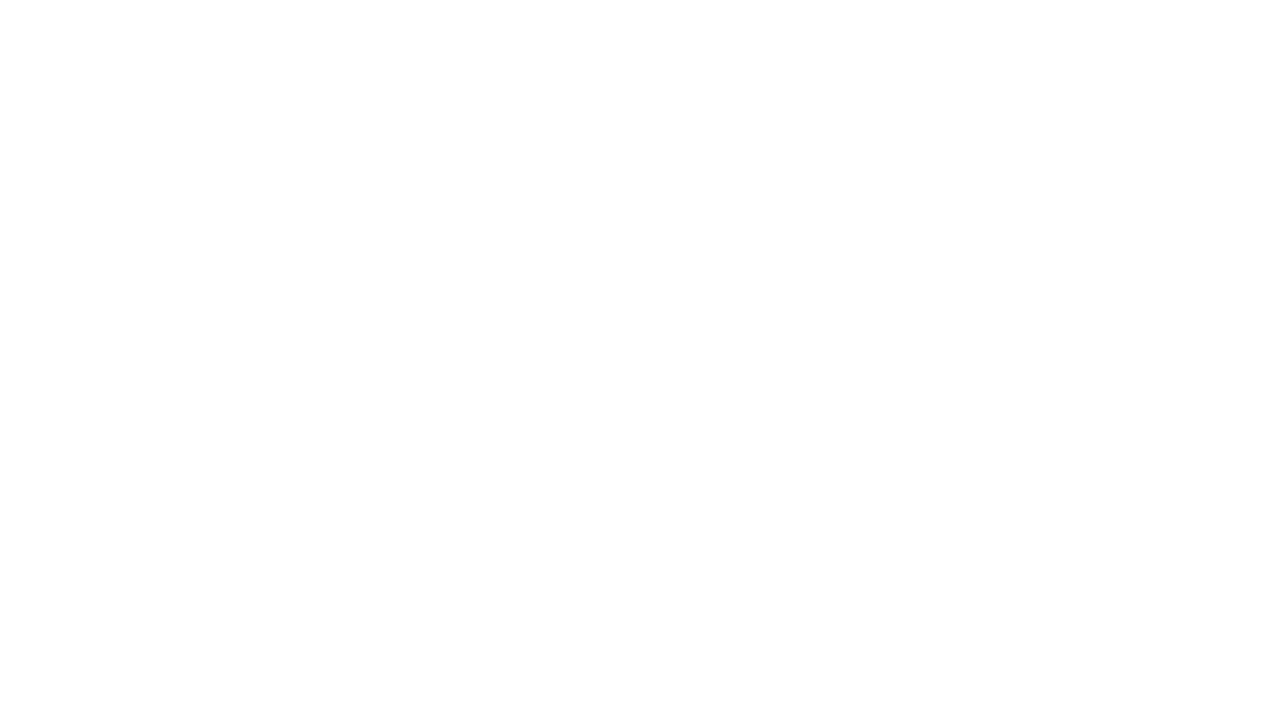

Retrieved current URL from page
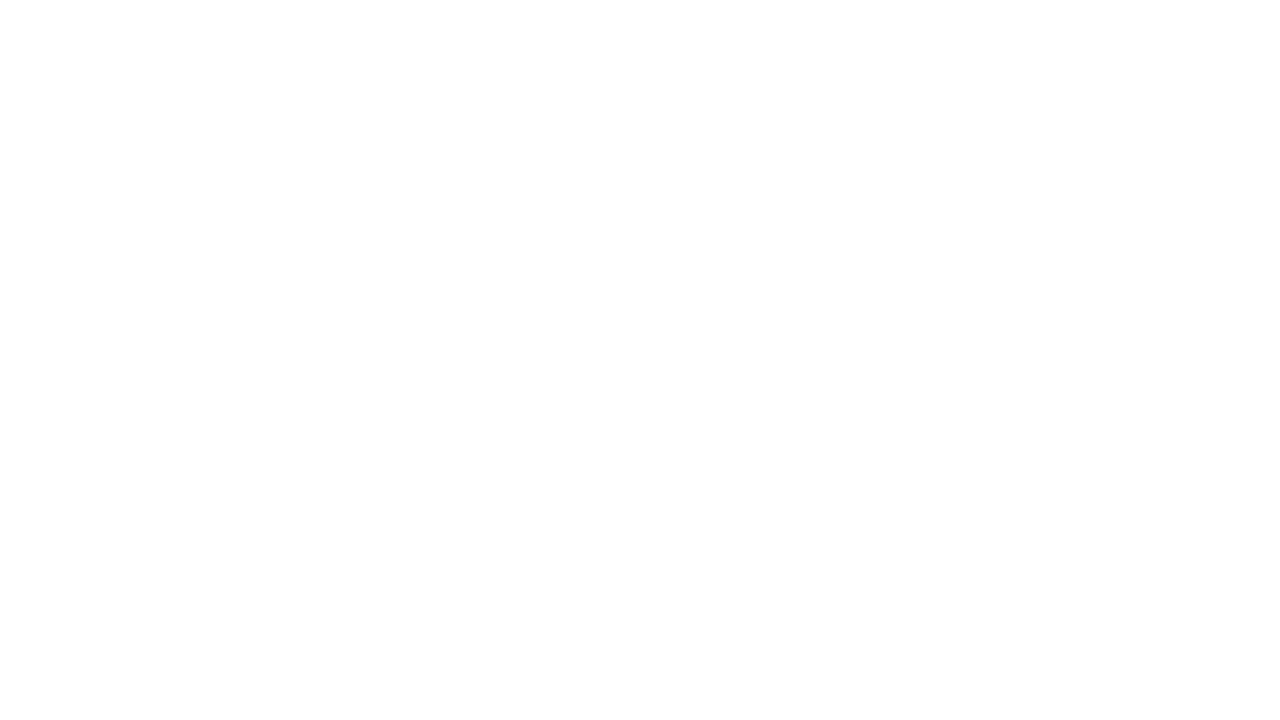

Verified URL is correct: https://agilekey.co.in/about-us-3/
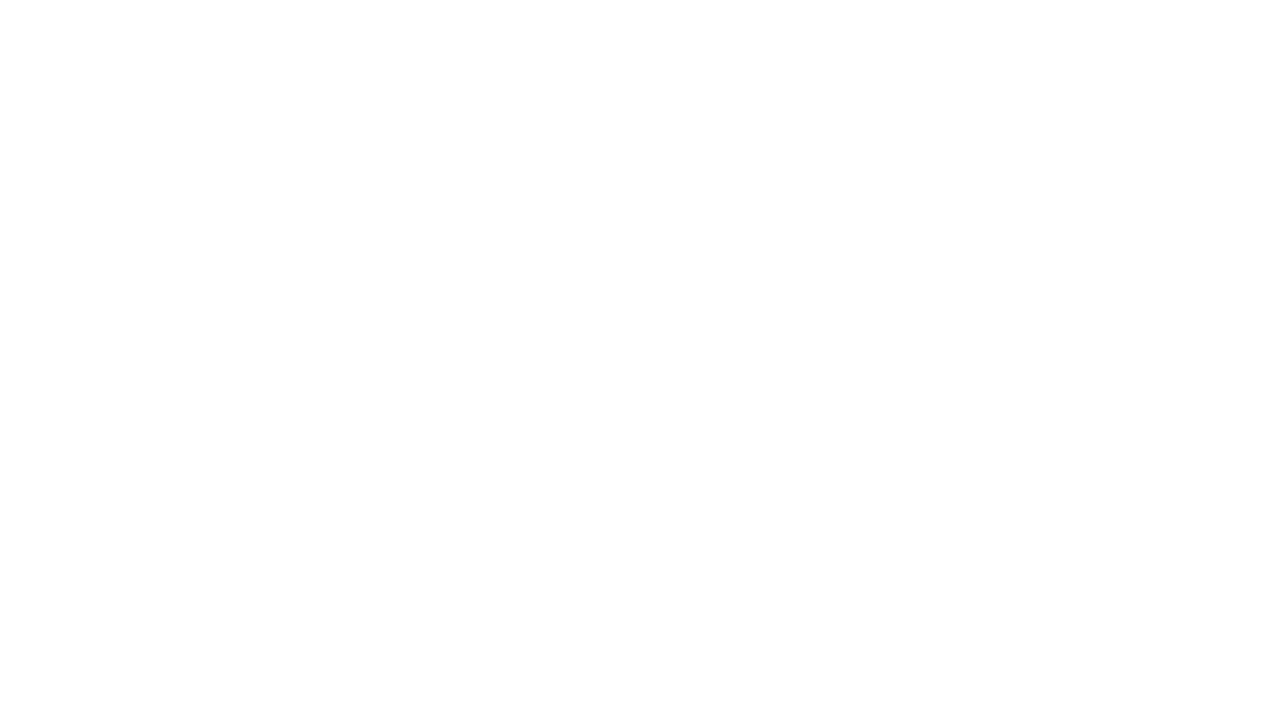

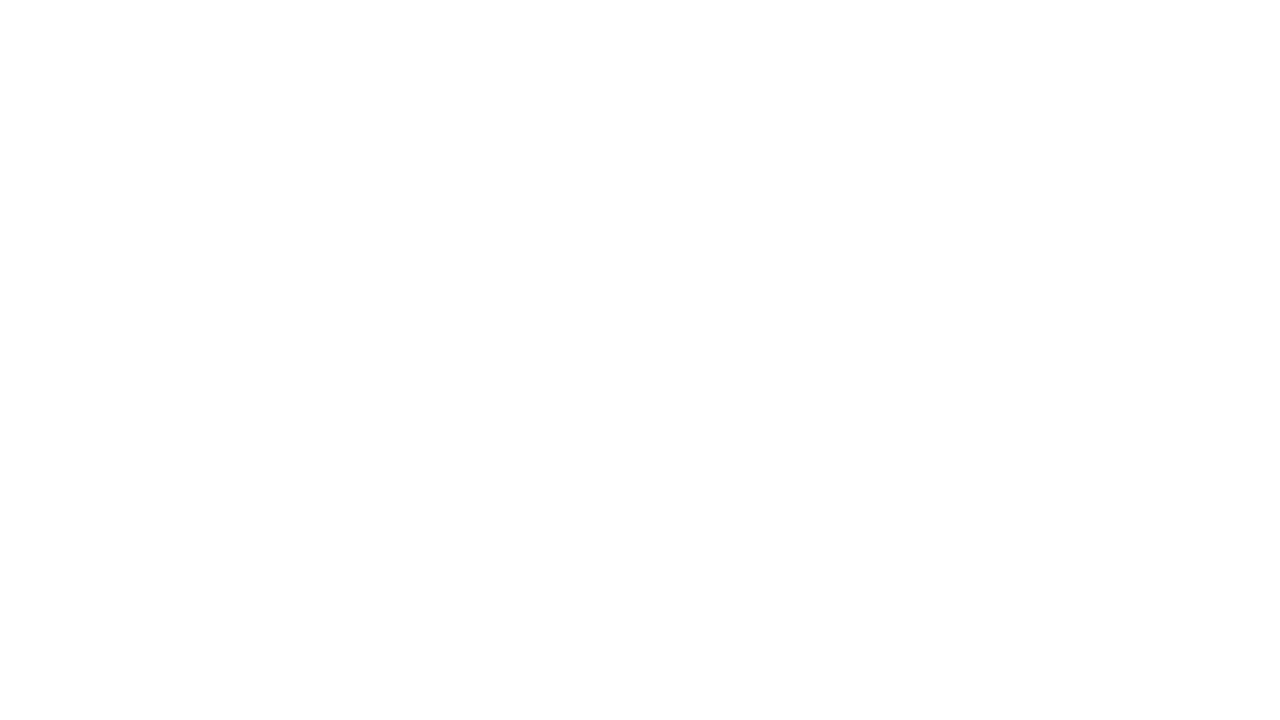